Tests iframe interaction by switching to an iframe, clearing and filling text in a comment body, then verifying the text and header display

Starting URL: https://practice.cydeo.com/iframe

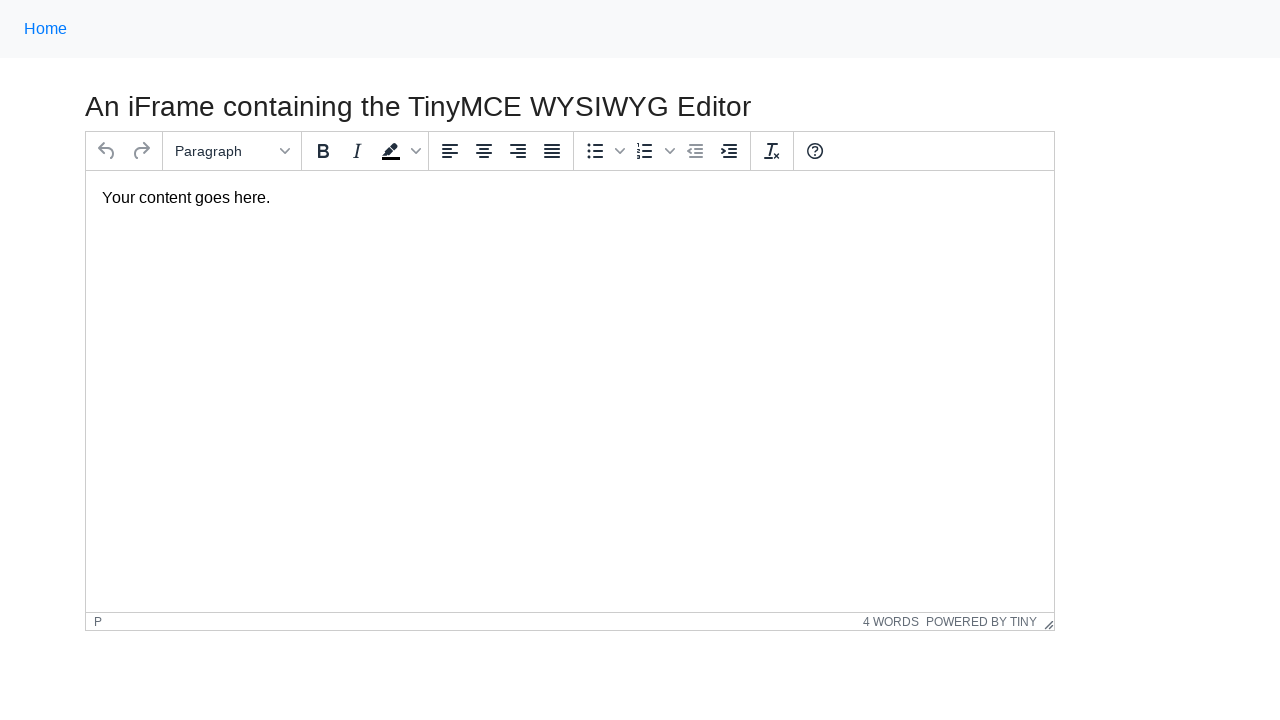

Located iframe with TinyMCE editor
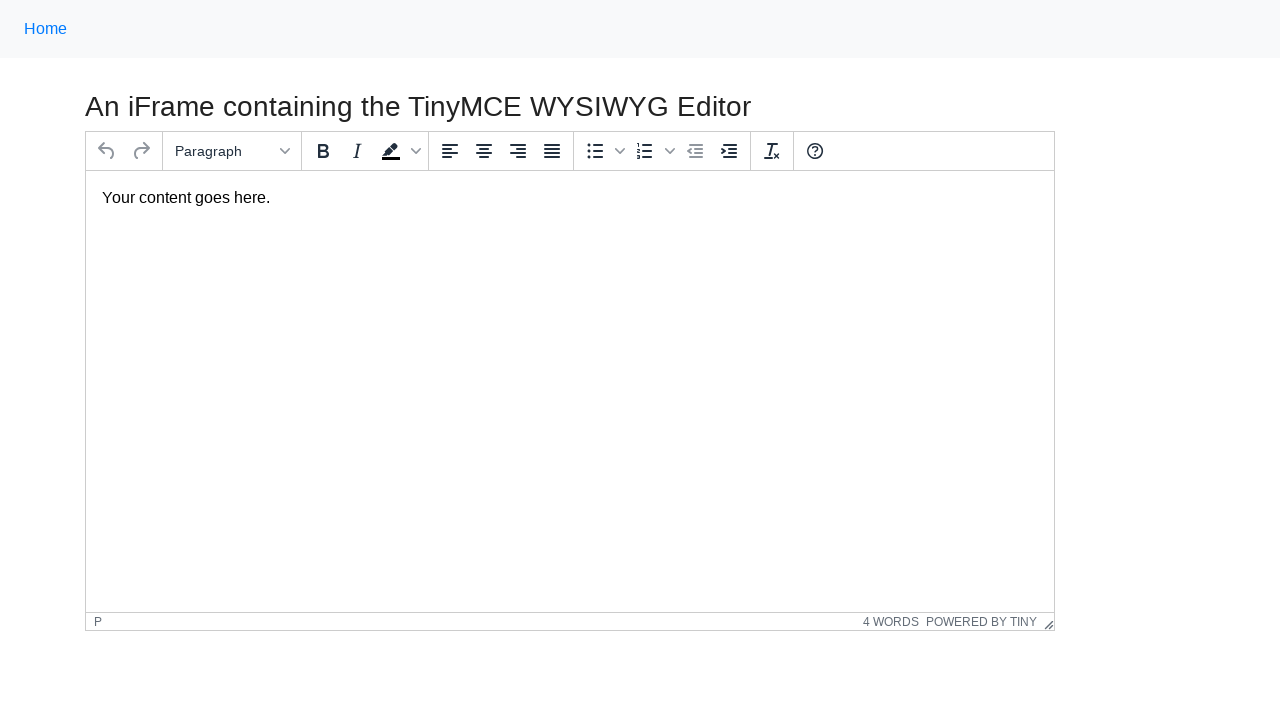

Located comment body element within iframe
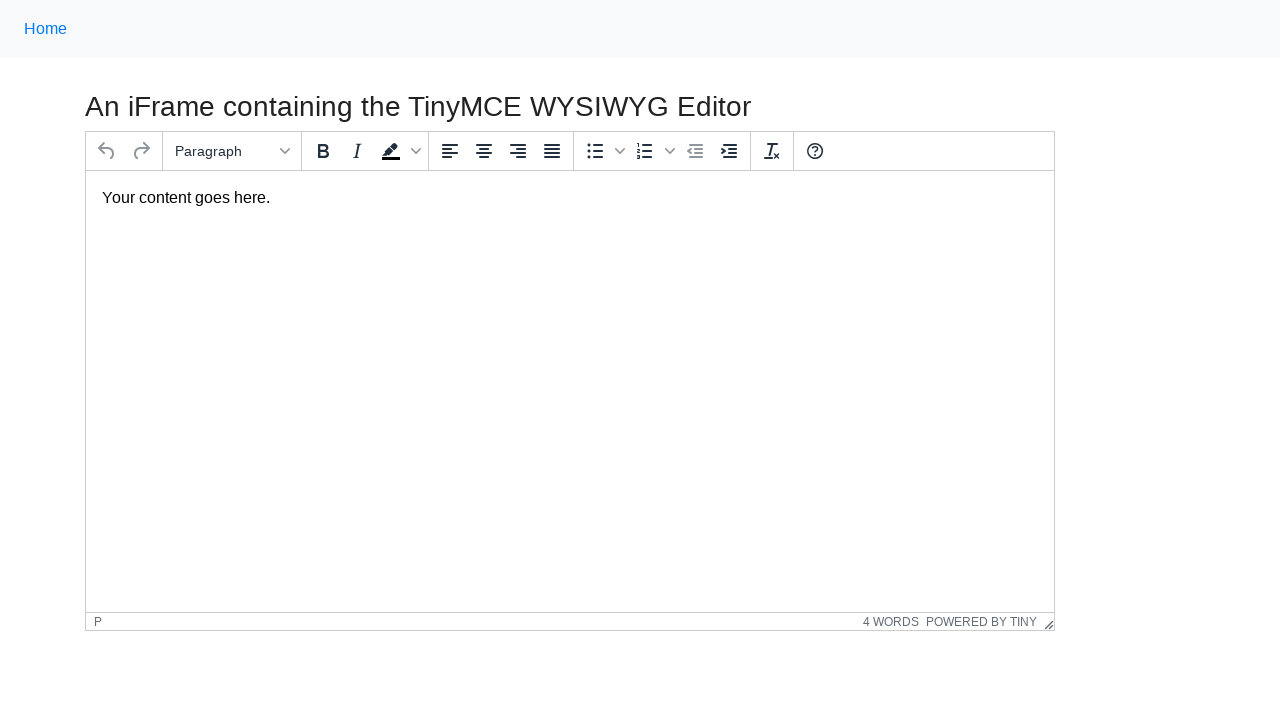

Cleared existing text from comment body on iframe#mce_0_ifr >> internal:control=enter-frame >> #tinymce
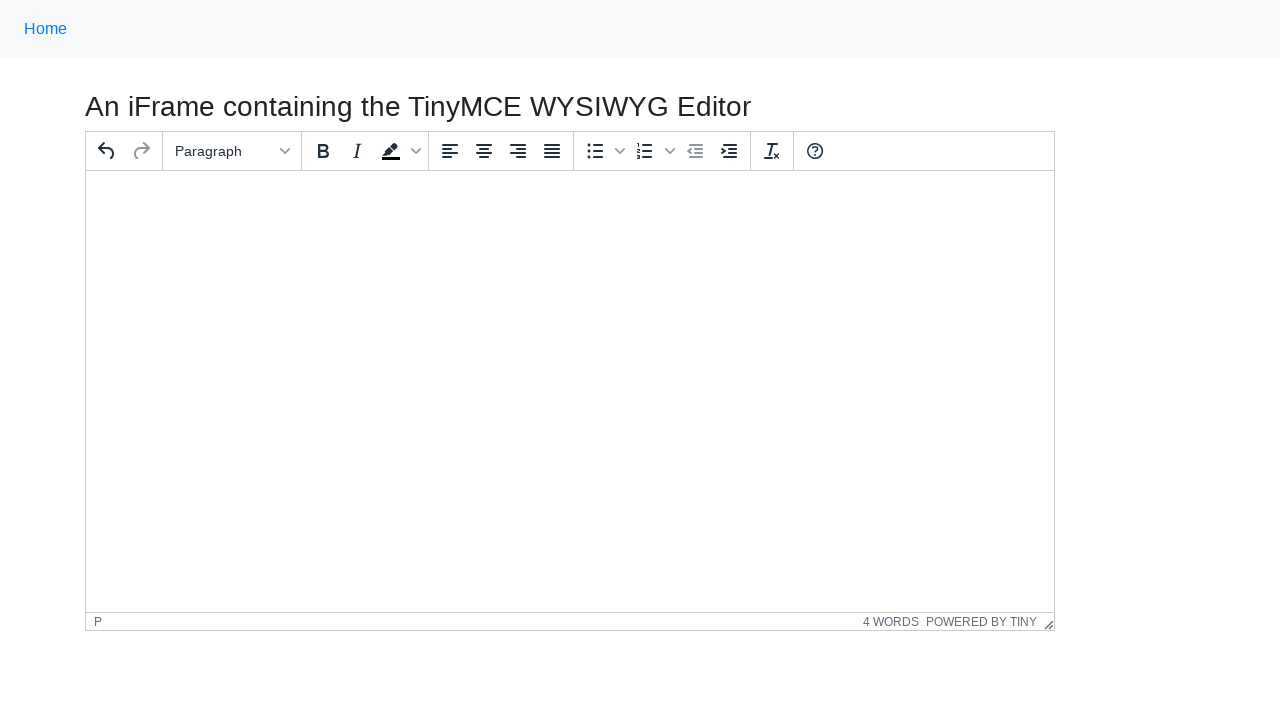

Filled comment body with 'Hello World' text on iframe#mce_0_ifr >> internal:control=enter-frame >> #tinymce
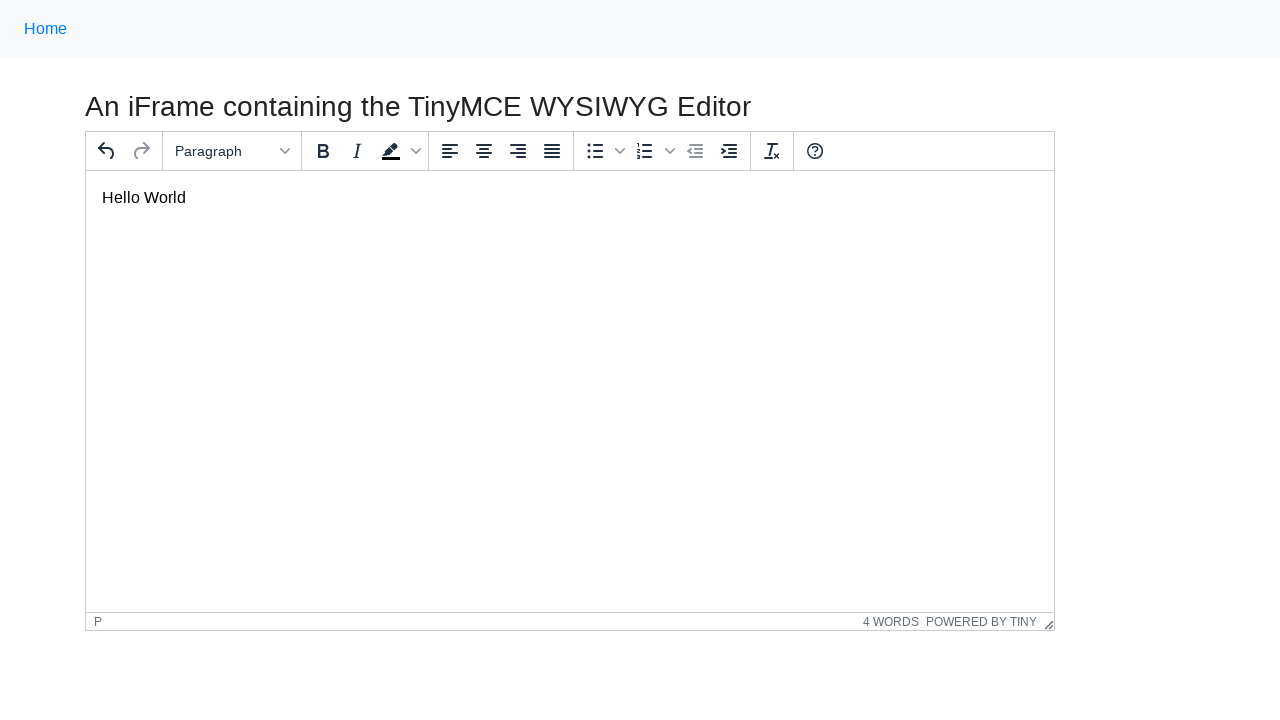

Verified 'Hello World' text is correctly displayed in comment body
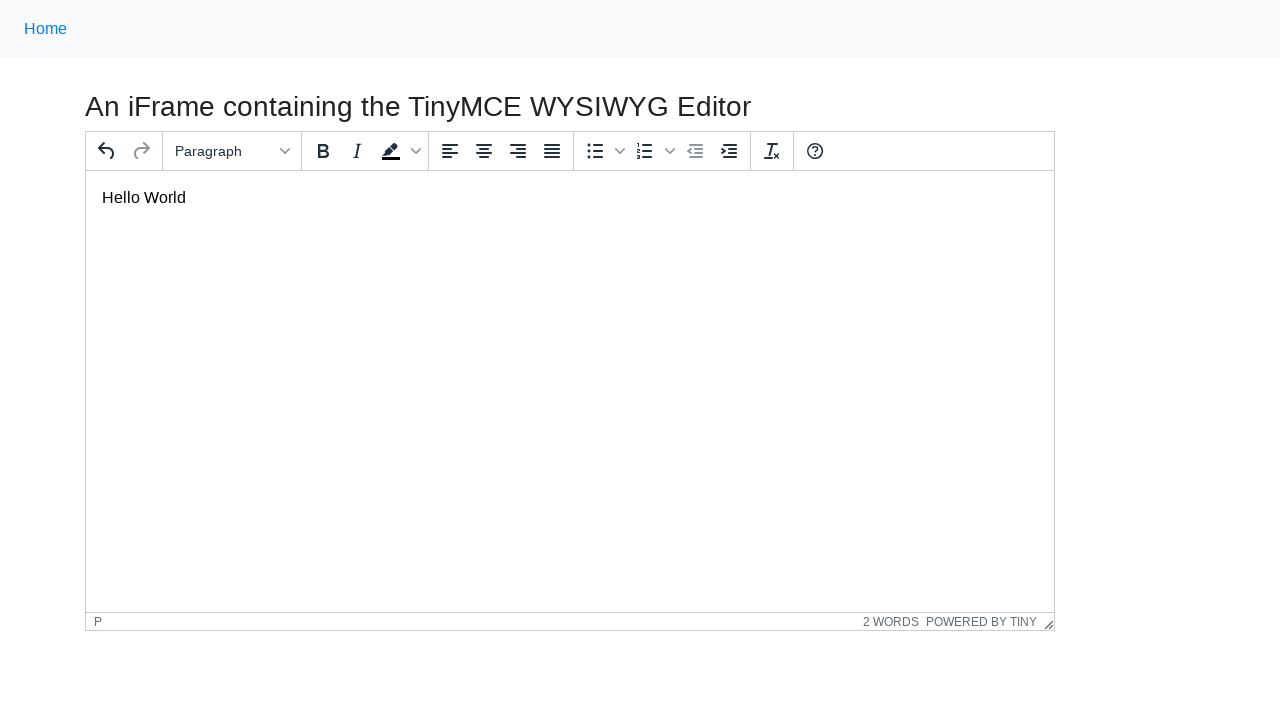

Located header element on main page
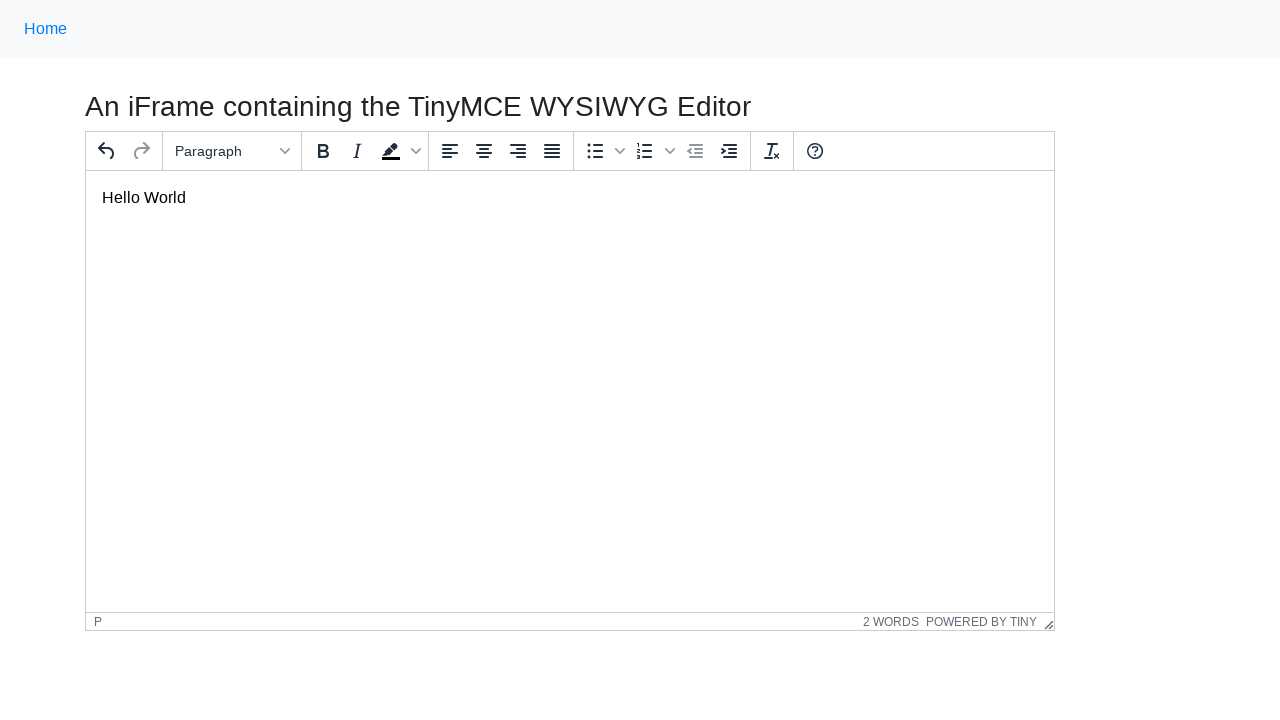

Verified header is visible
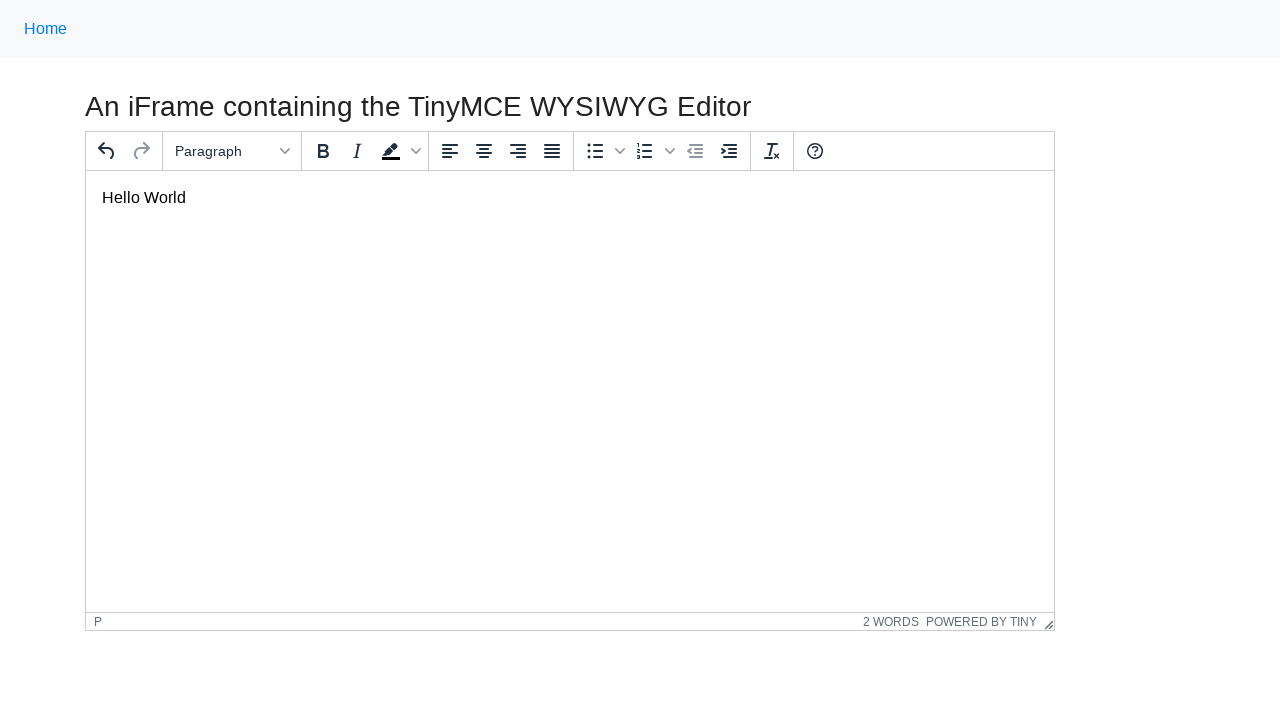

Verified header displays correct text: 'An iFrame containing the TinyMCE WYSIWYG Editor'
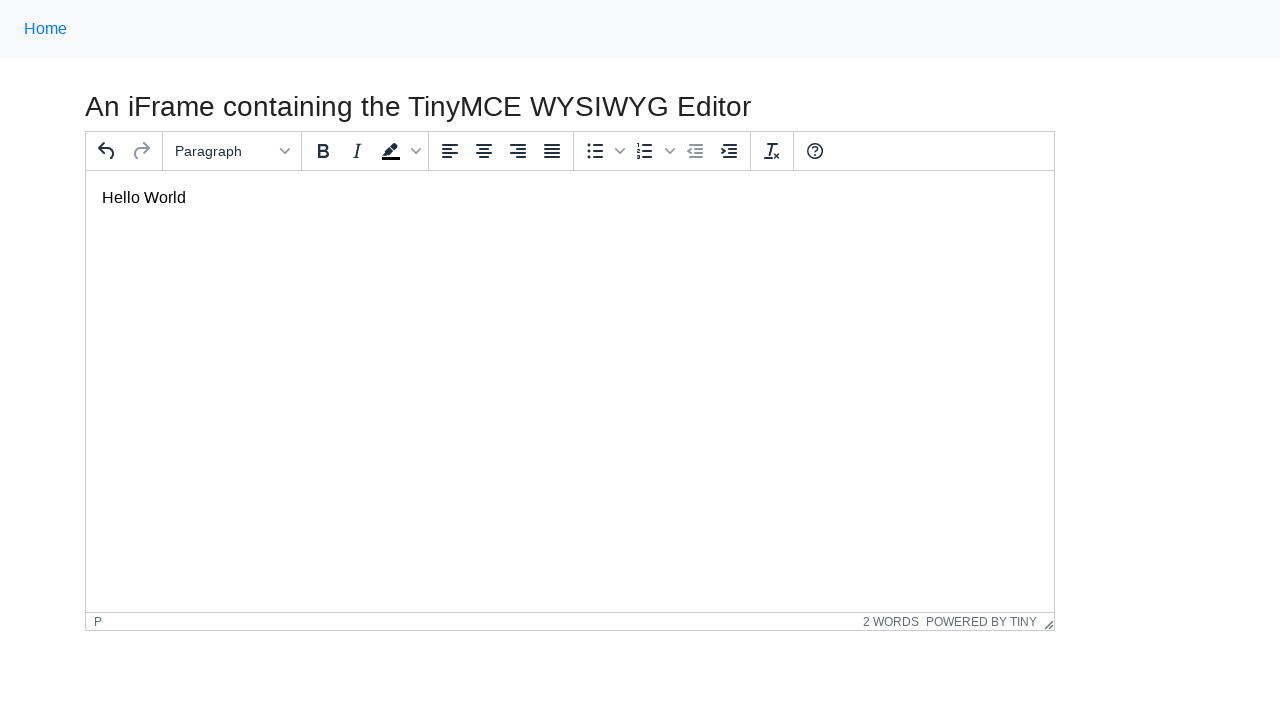

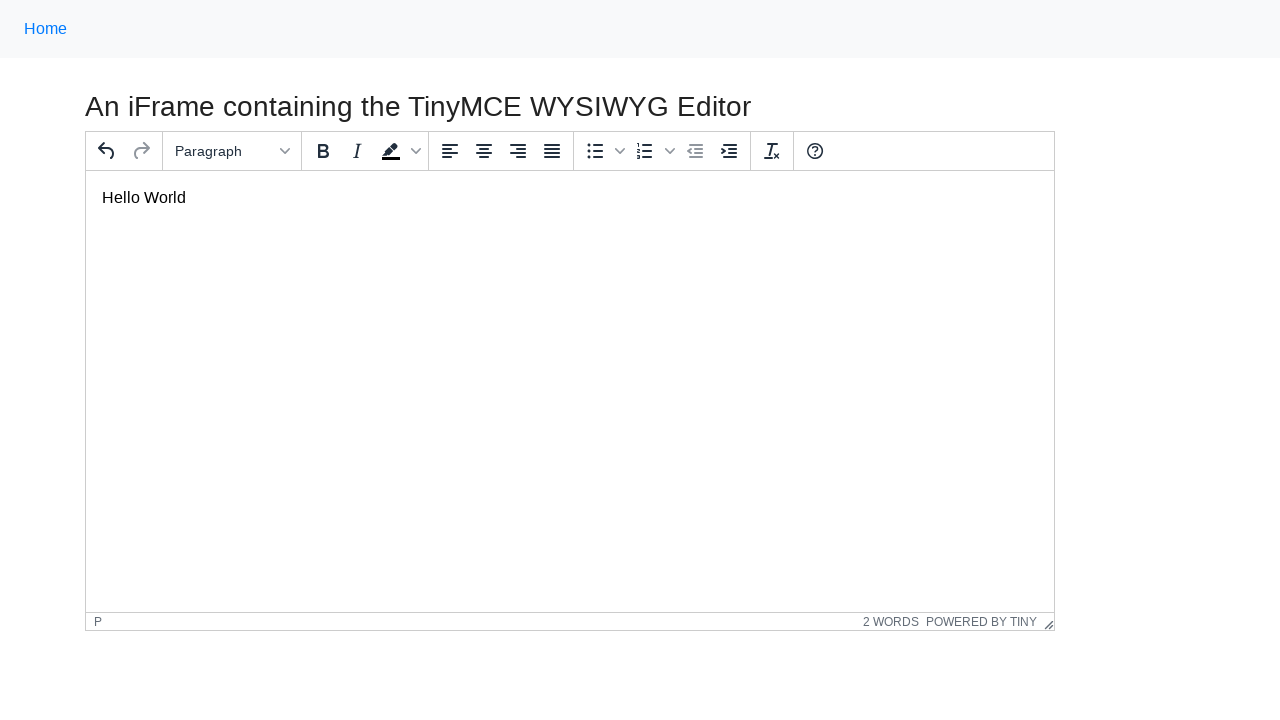